Tests form submission by filling in name and email fields, submitting the form, and verifying the confirmation message appears correctly

Starting URL: https://otus.home.kartushin.su/training.html

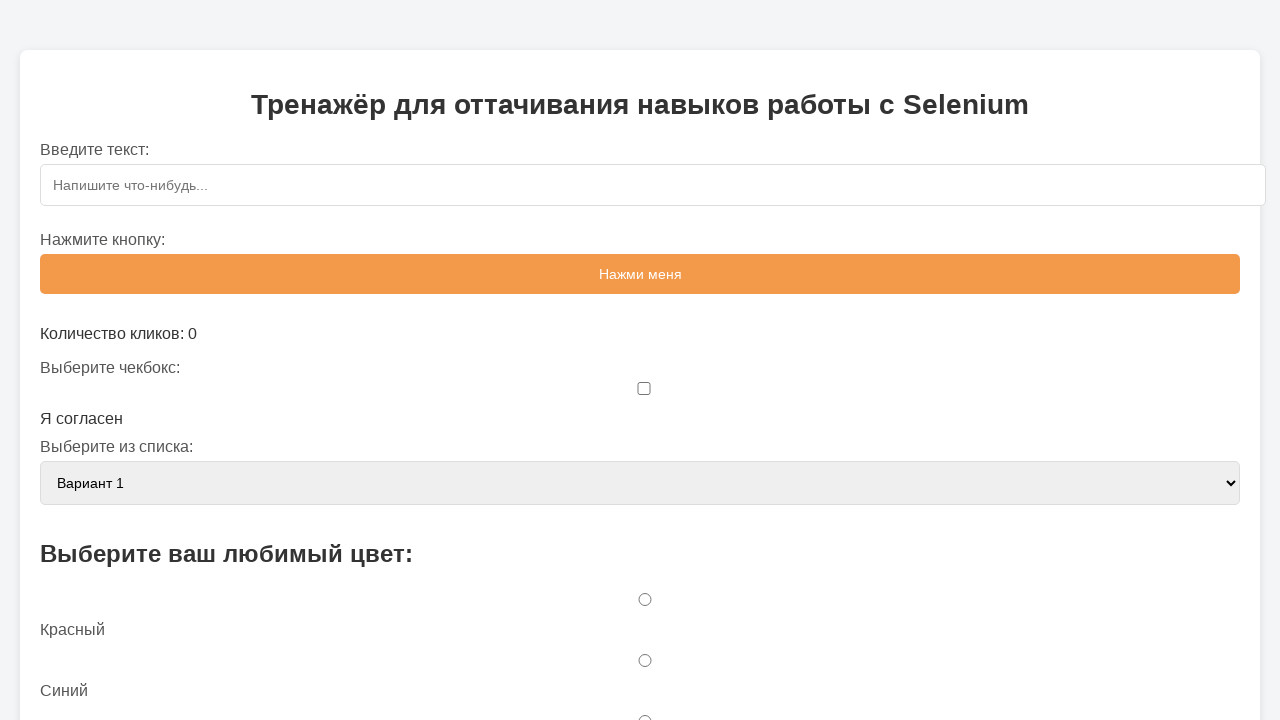

Filled name field with 'otus' on #name
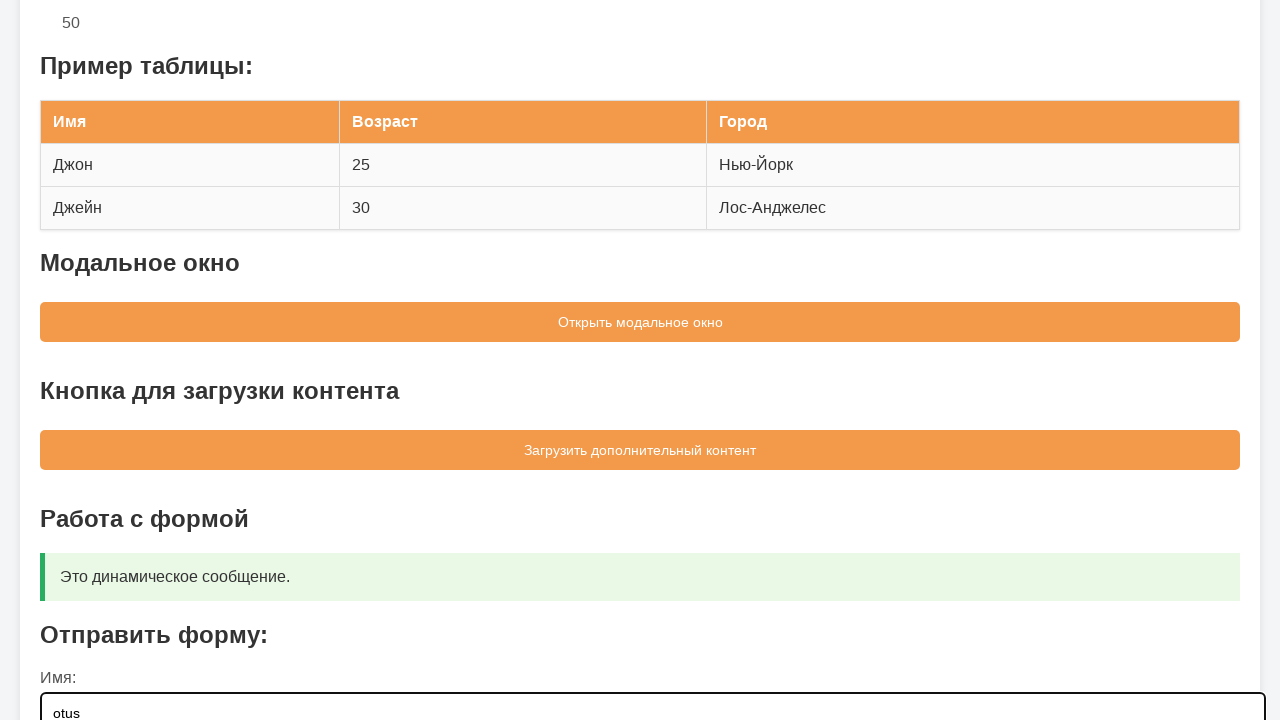

Filled email field with 'otus@test.ru' on #email
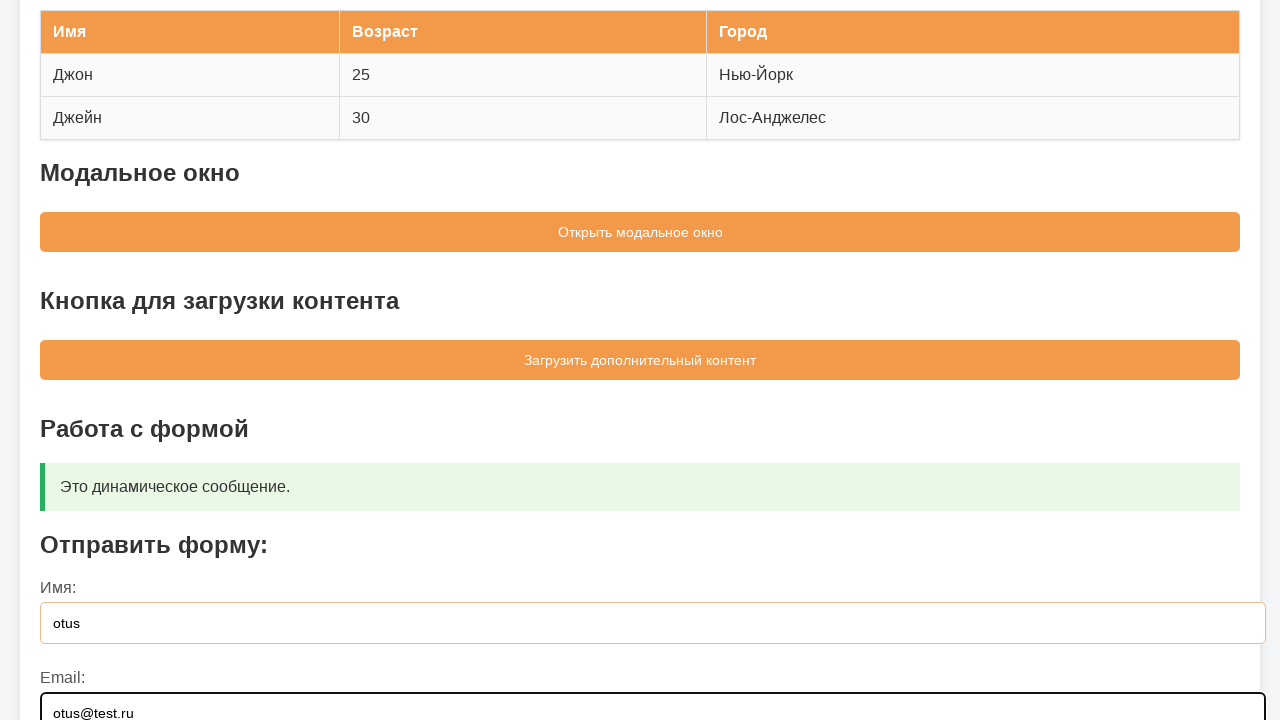

Clicked submit button to send form at (640, 559) on button[type='submit']
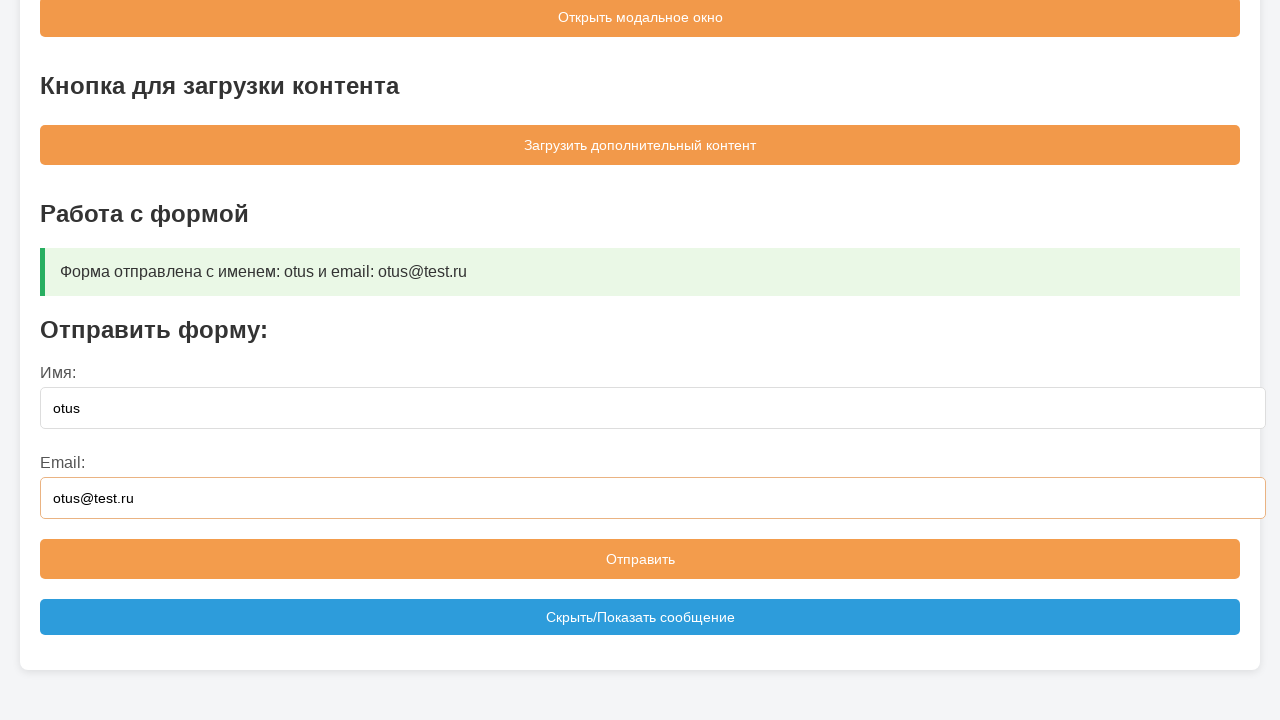

Form confirmation message appeared in messageBox
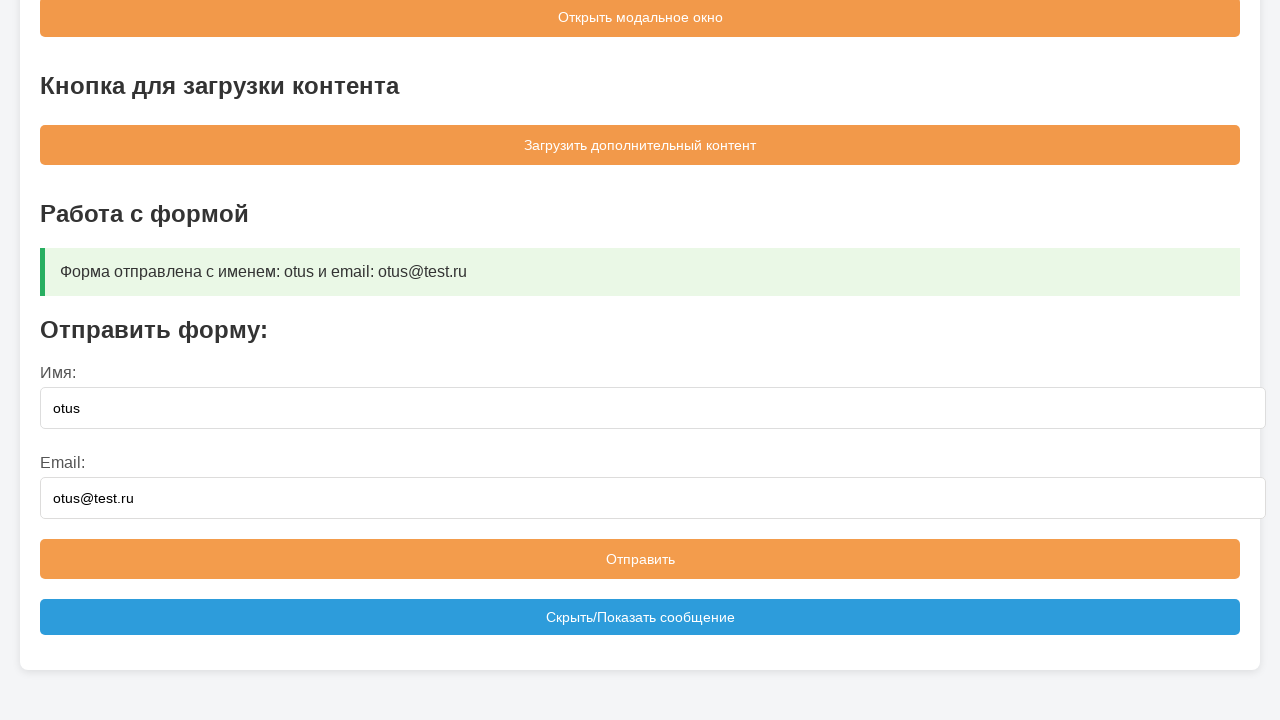

Verified confirmation message text matches expected value: 'Форма отправлена с именем: otus и email: otus@test.ru'
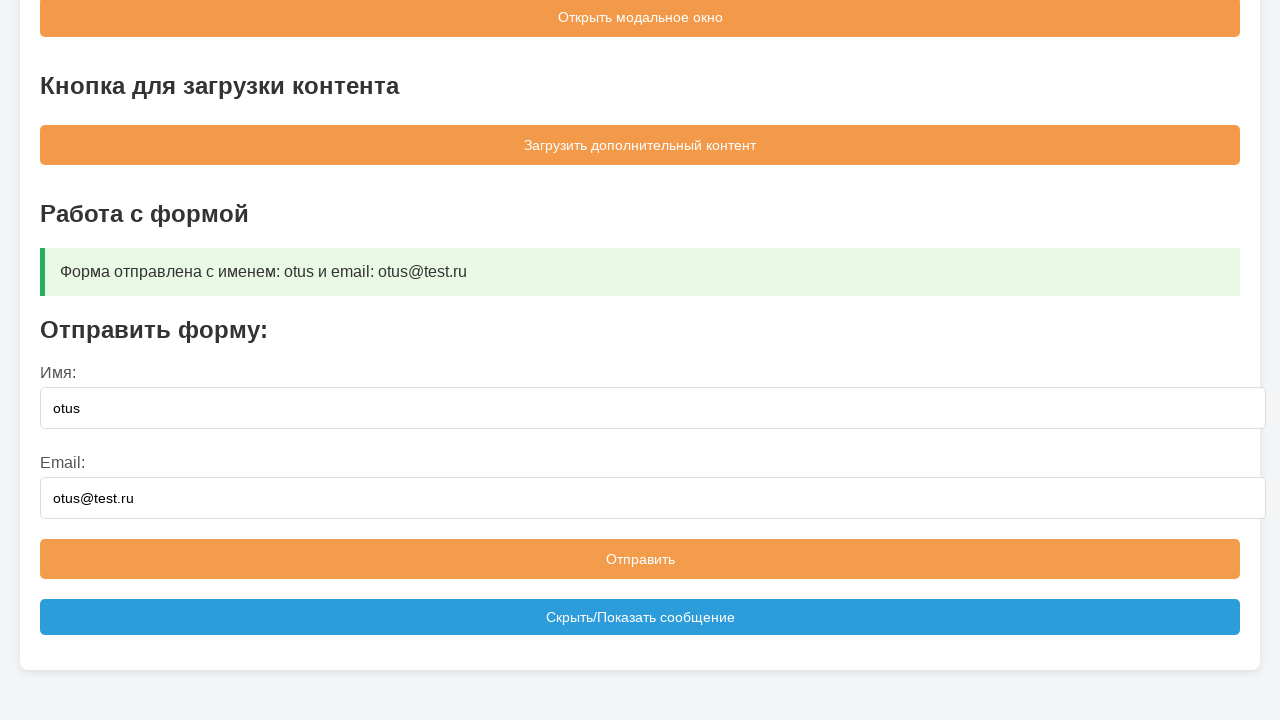

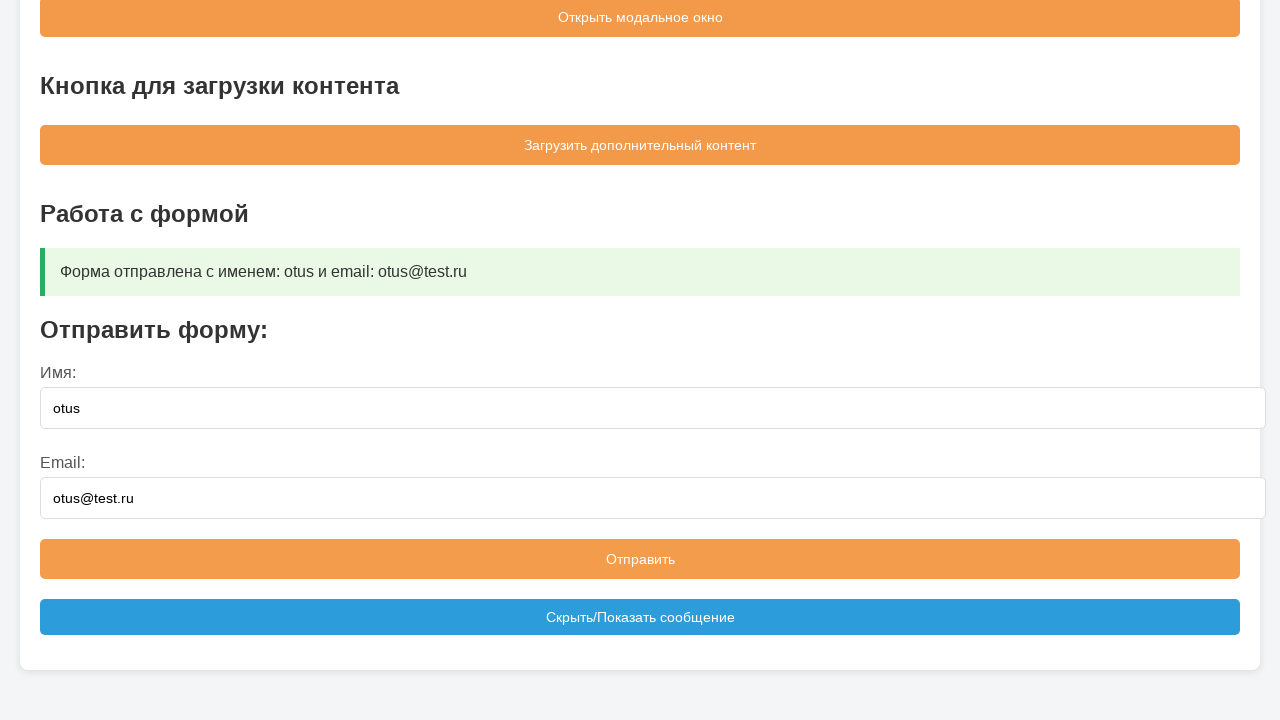